Double clicks on a button and verifies that the confirmation message appears

Starting URL: http://www.plus2net.com/javascript_tutorial/ondblclick-demo.php

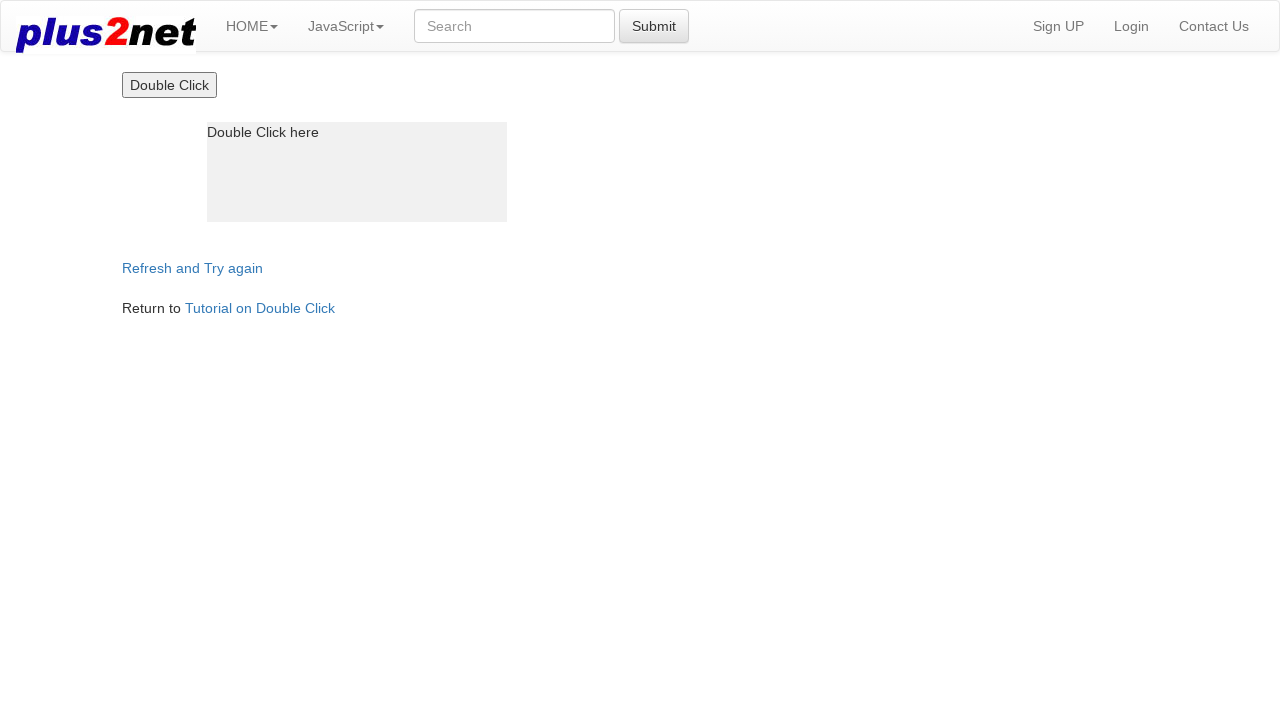

Double clicked on the Double Click button at (169, 85) on xpath=//input[contains(@value,'Double')]
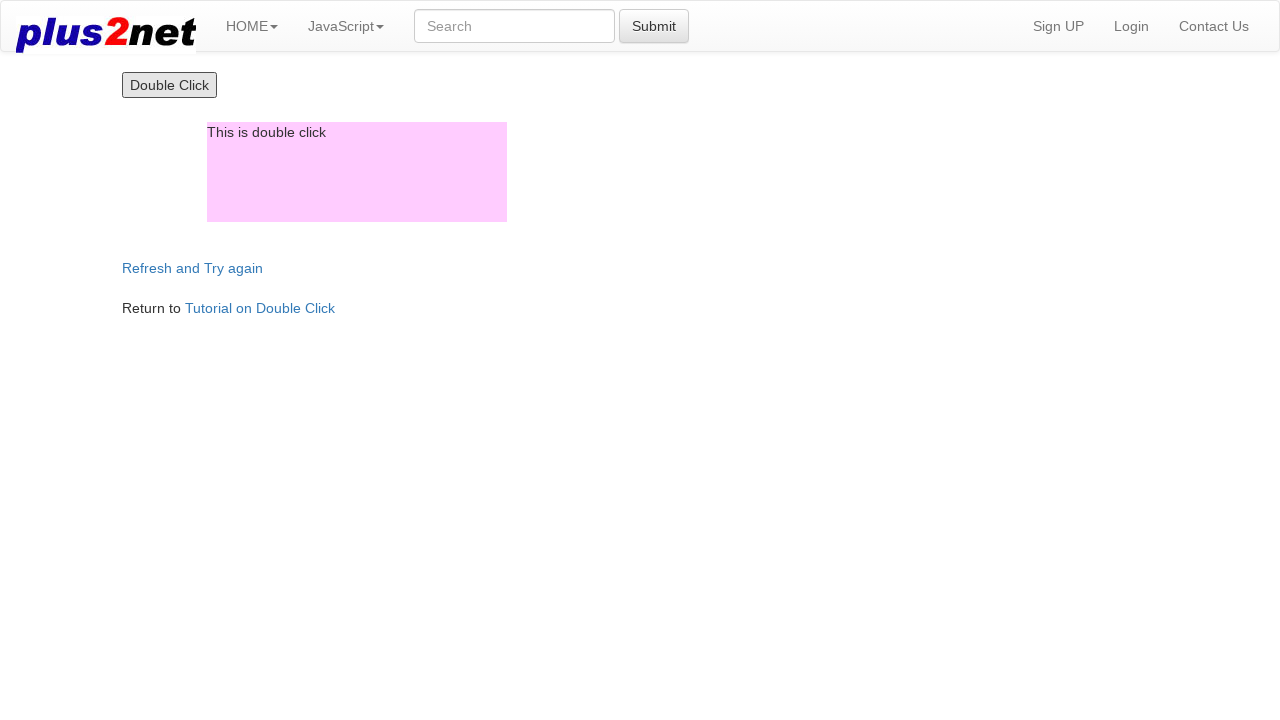

Verified confirmation message 'This is double click' appeared
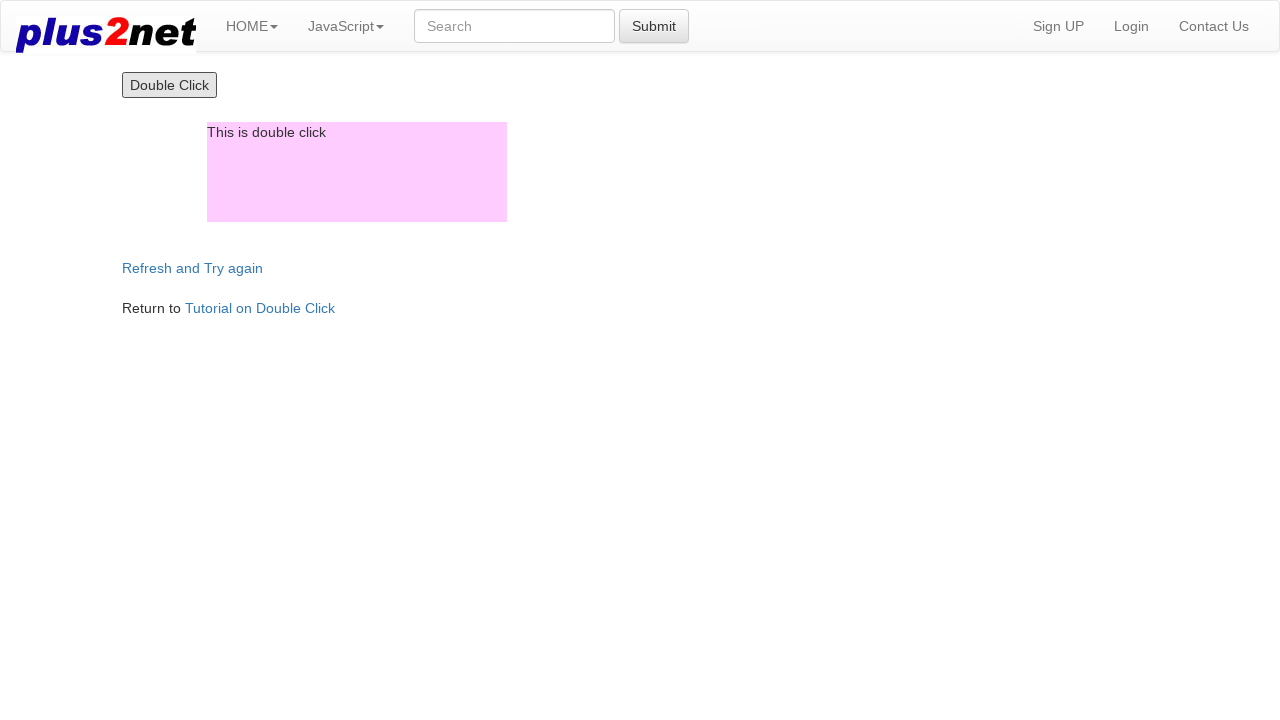

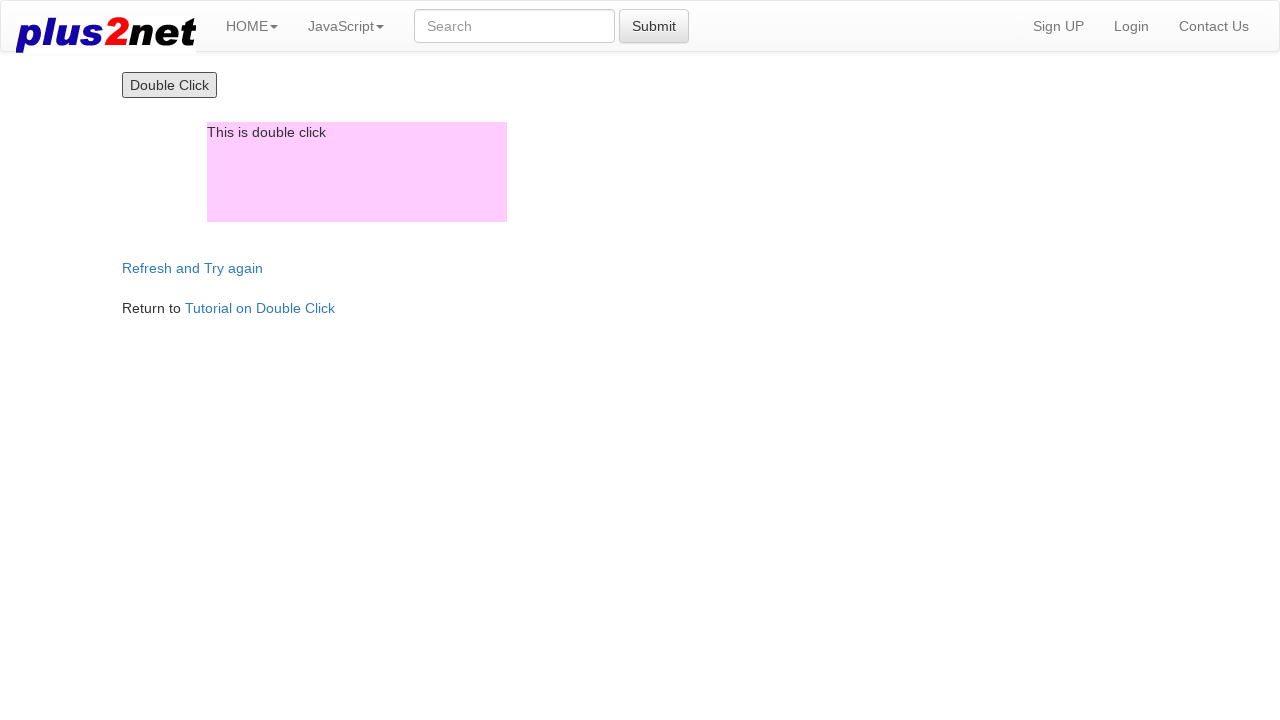